Tests file upload functionality by sending a file path to the upload input field and submitting the form, then verifying the uploaded filename is displayed on the result page.

Starting URL: http://the-internet.herokuapp.com/upload

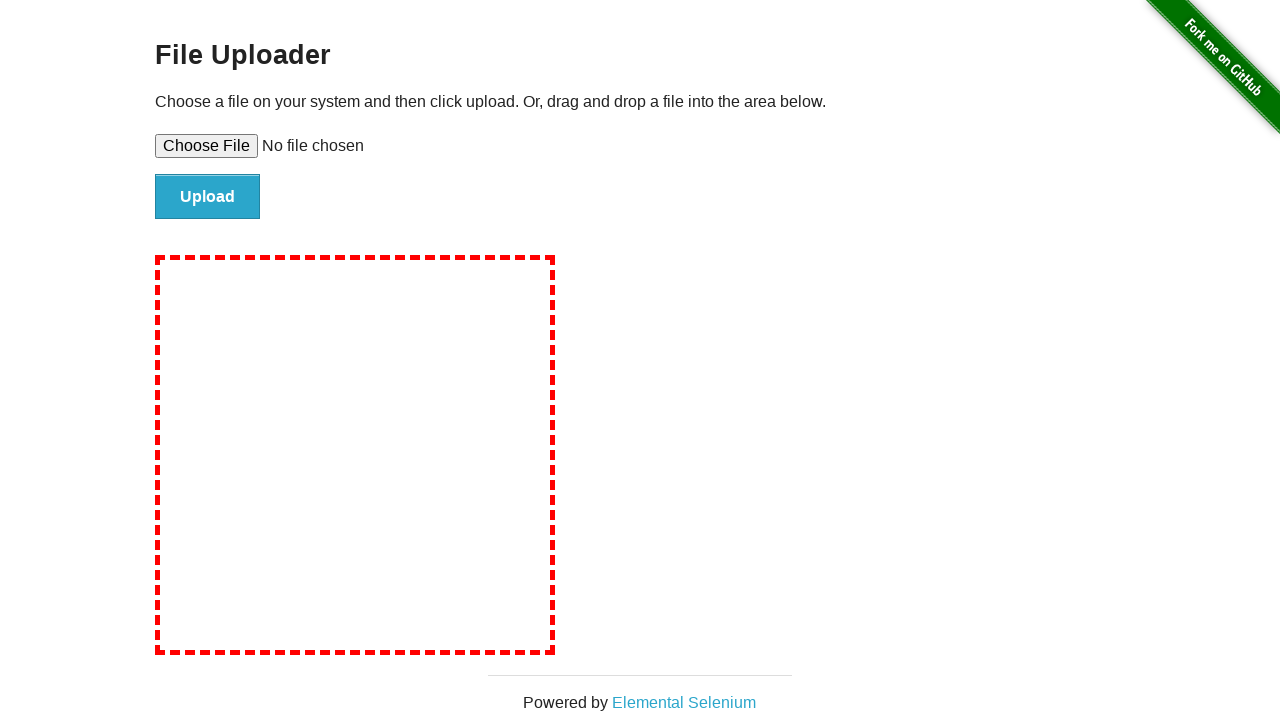

Set file input to TestUploadFile.txt
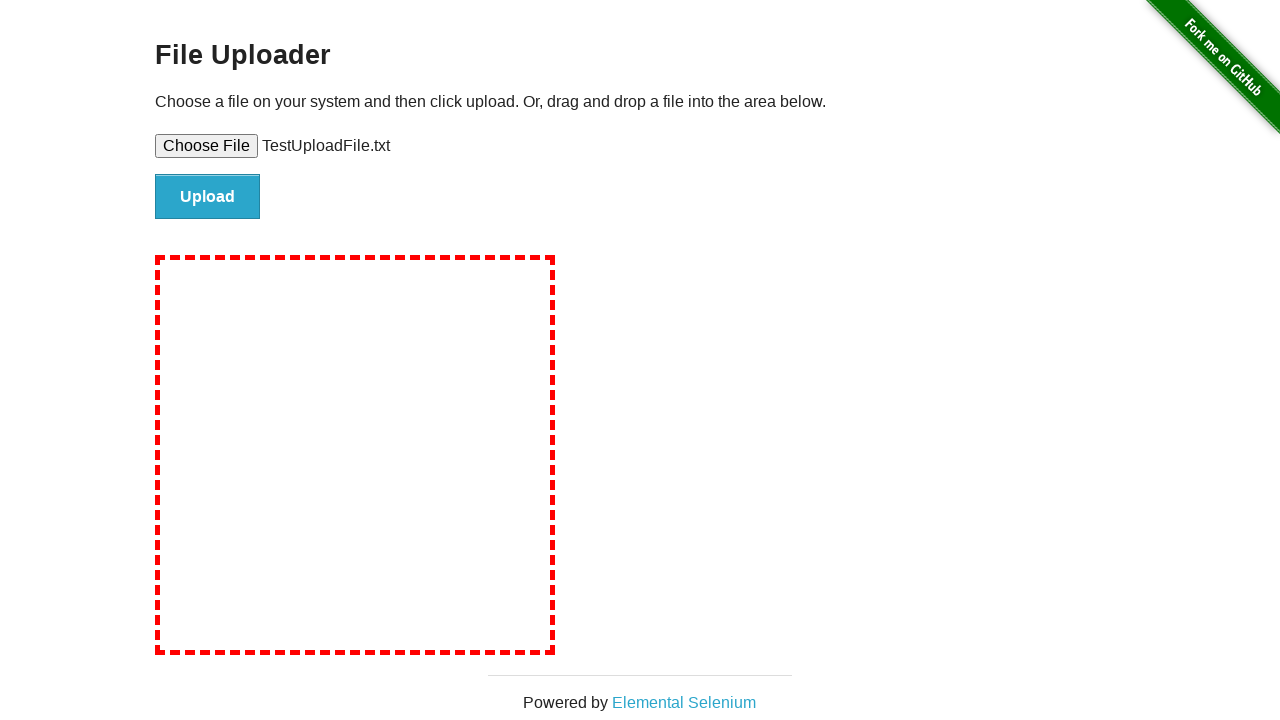

Clicked file upload submit button at (208, 197) on #file-submit
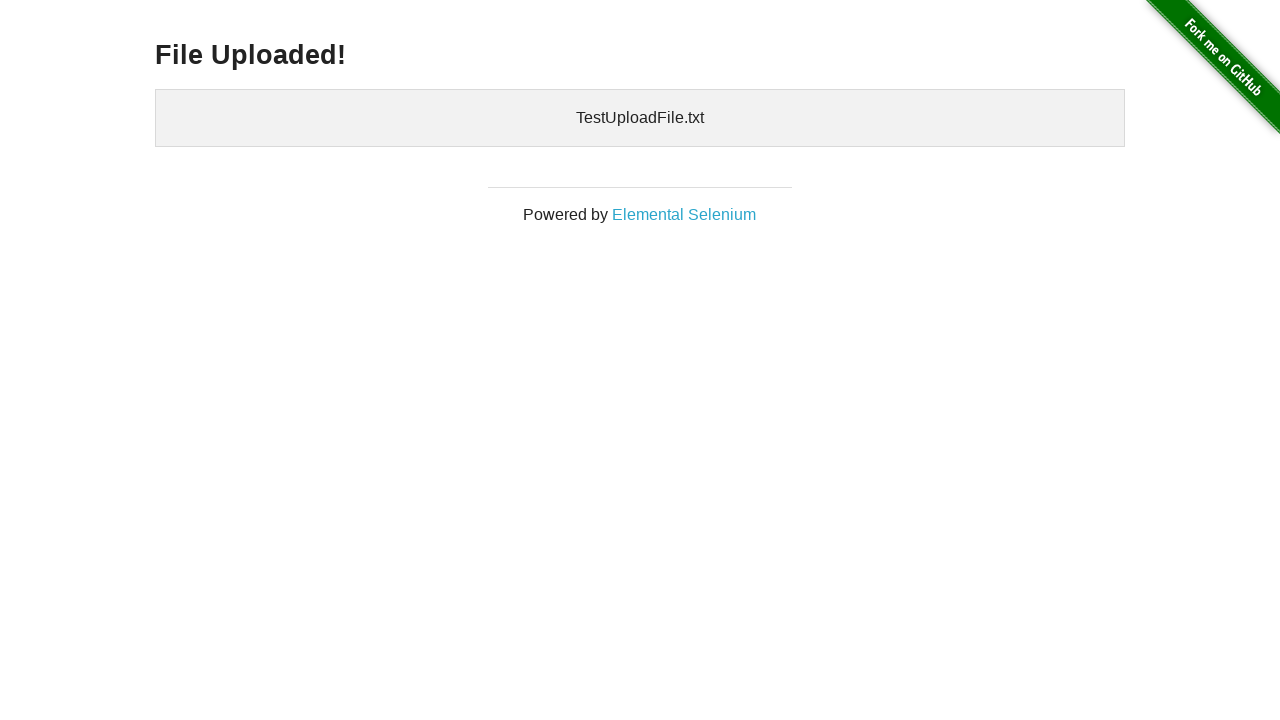

Upload results page loaded with uploaded files displayed
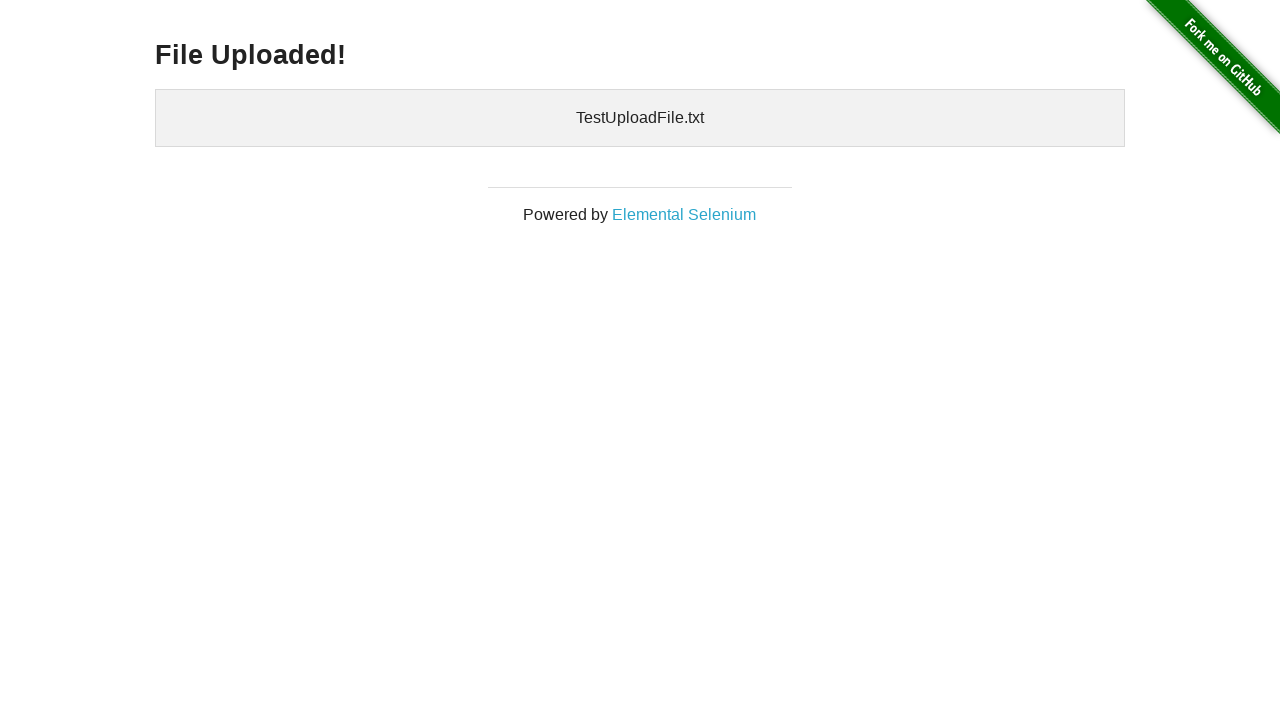

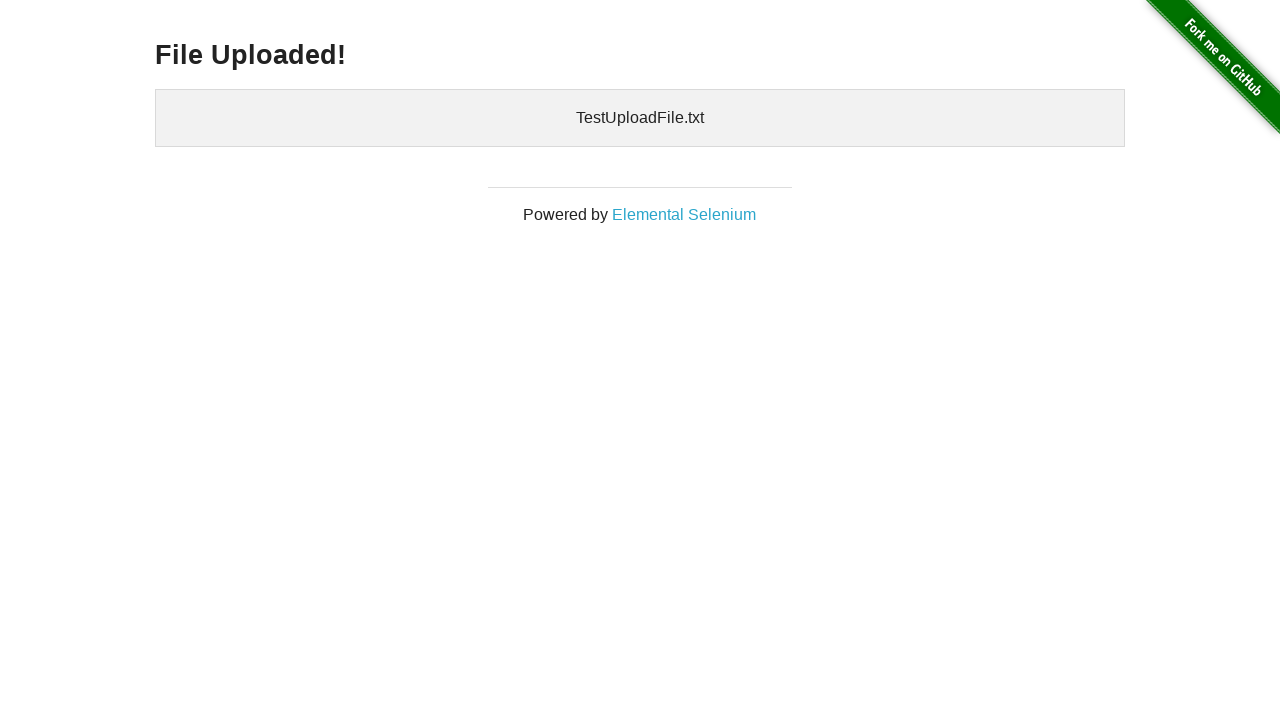